Navigates to the WebdriverIO website and retrieves the page title to verify the page loaded correctly

Starting URL: https://webdriver.io

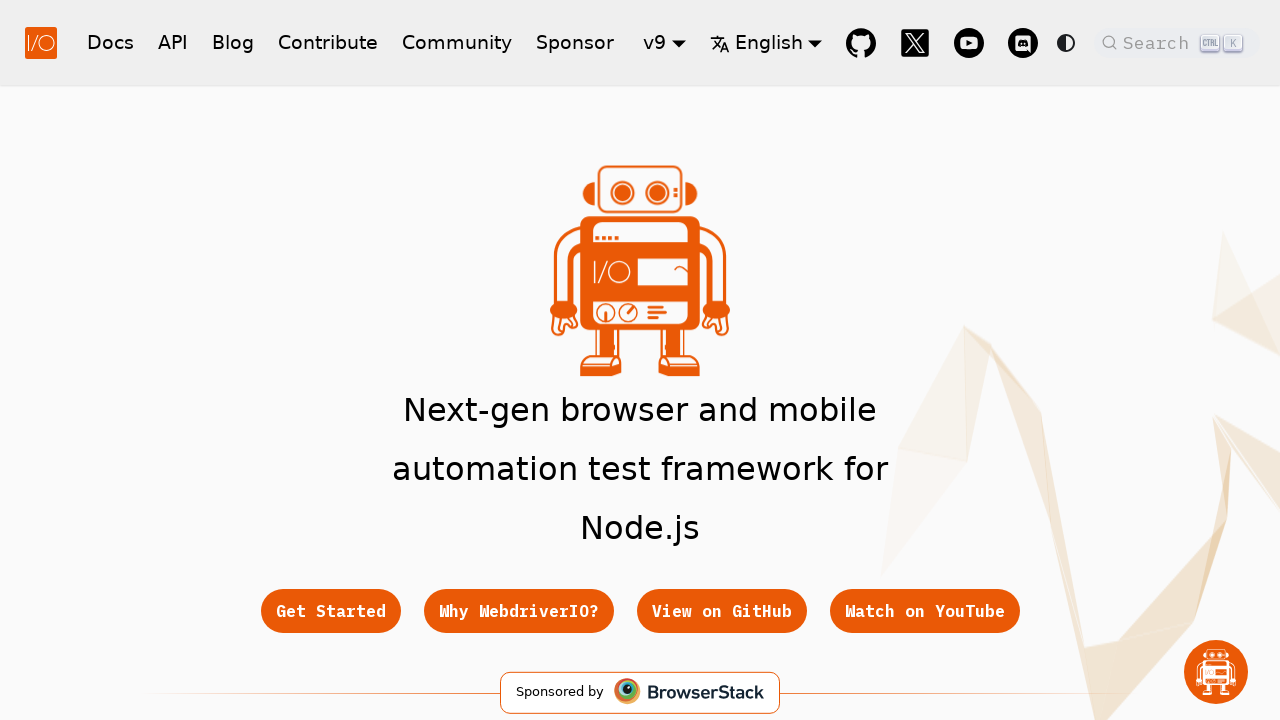

Retrieved page title from WebdriverIO website
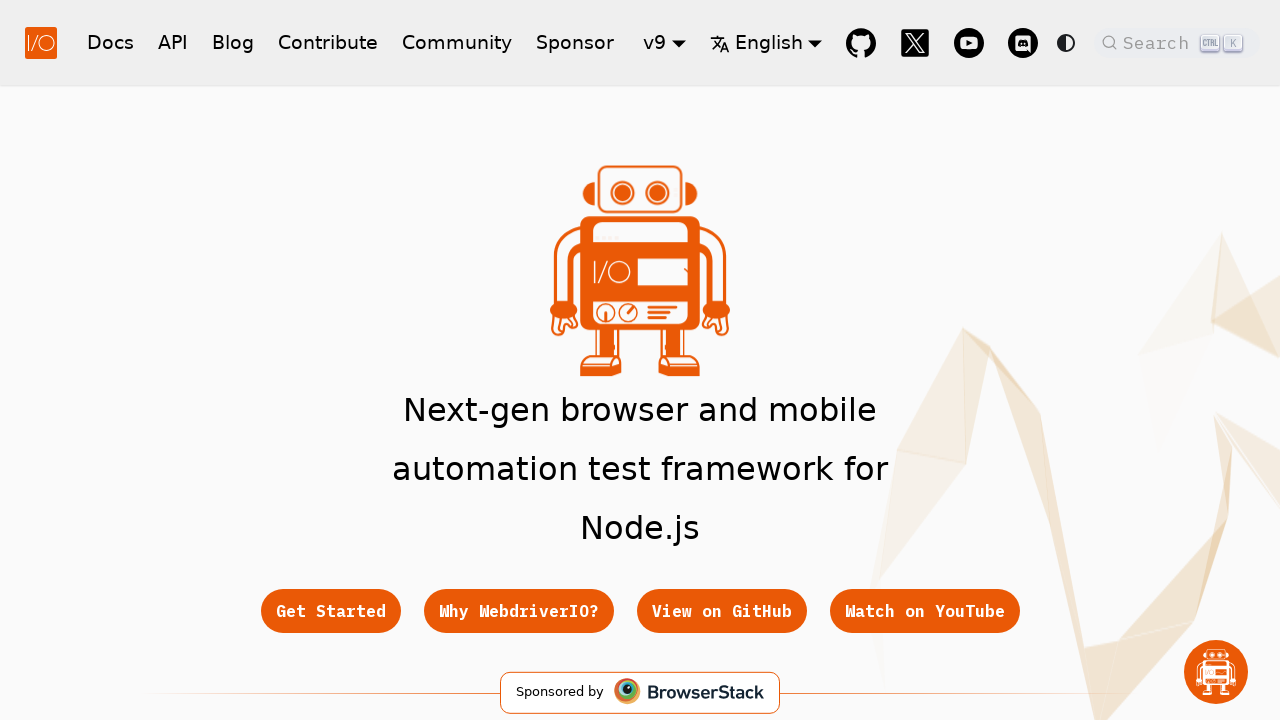

Waited for page DOM content to fully load
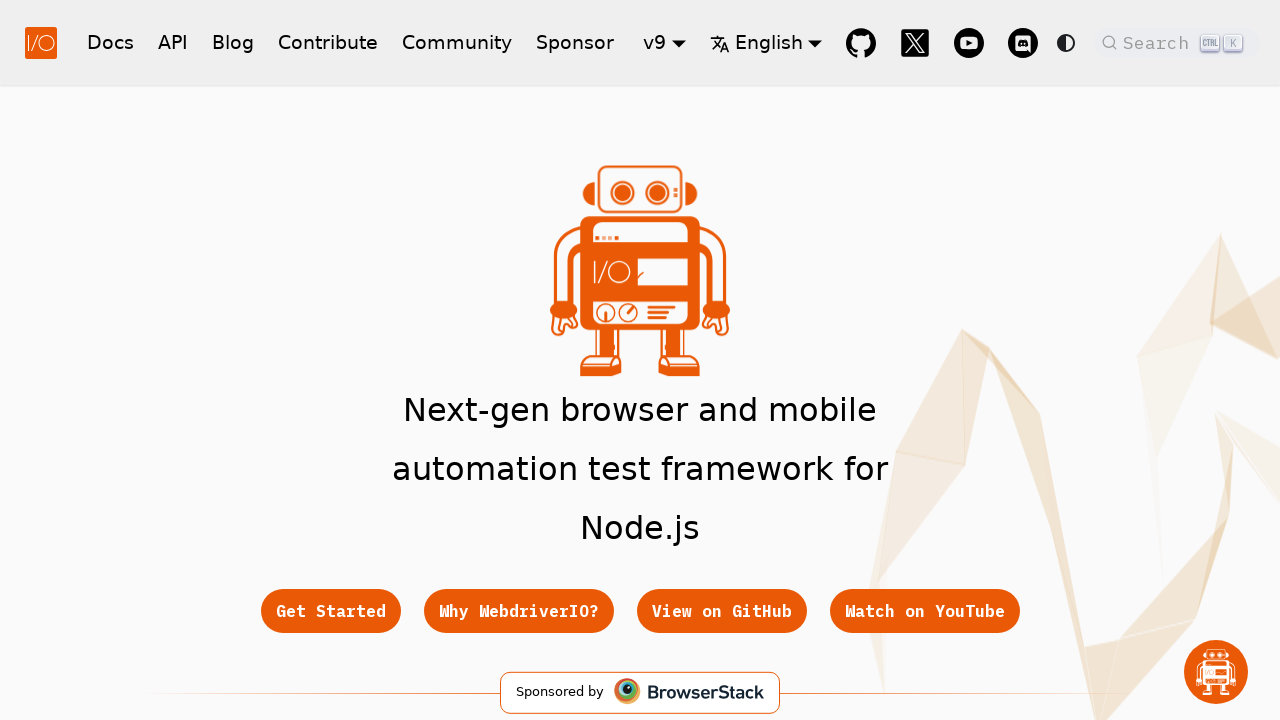

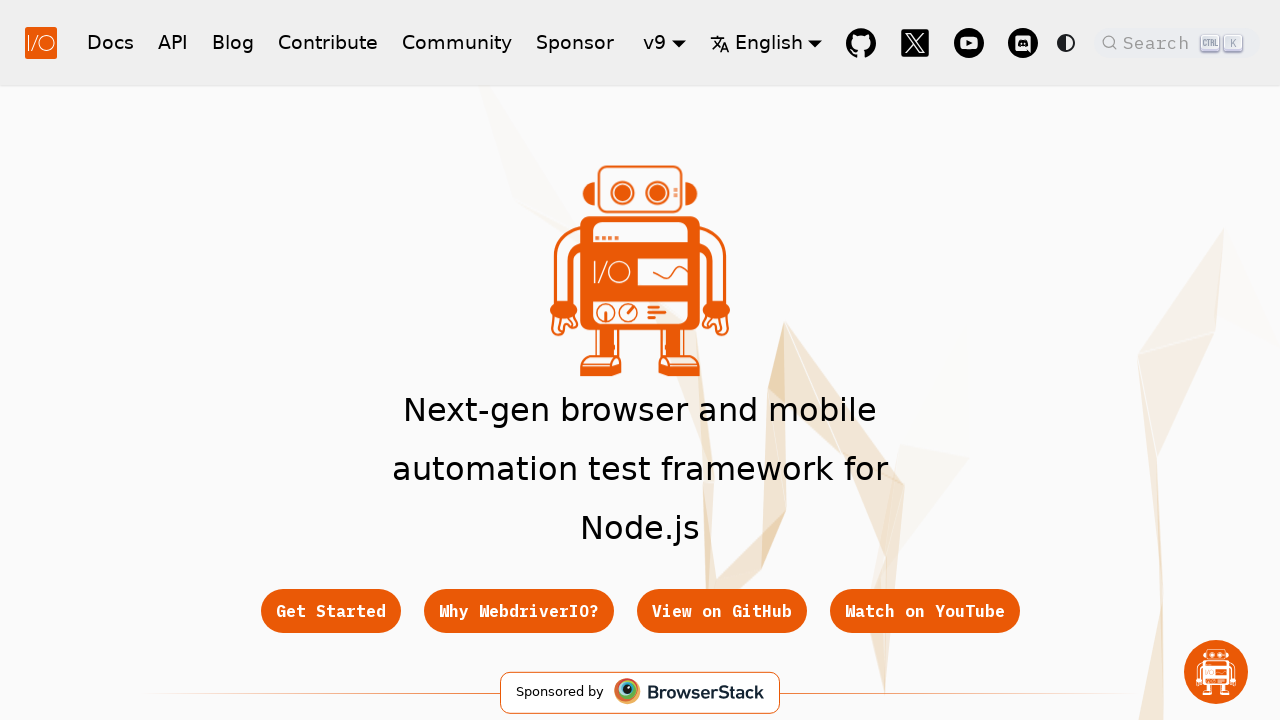